Tests explicit wait functionality by clicking a button and waiting for an input field to become clickable

Starting URL: http://the-internet.herokuapp.com/dynamic_controls

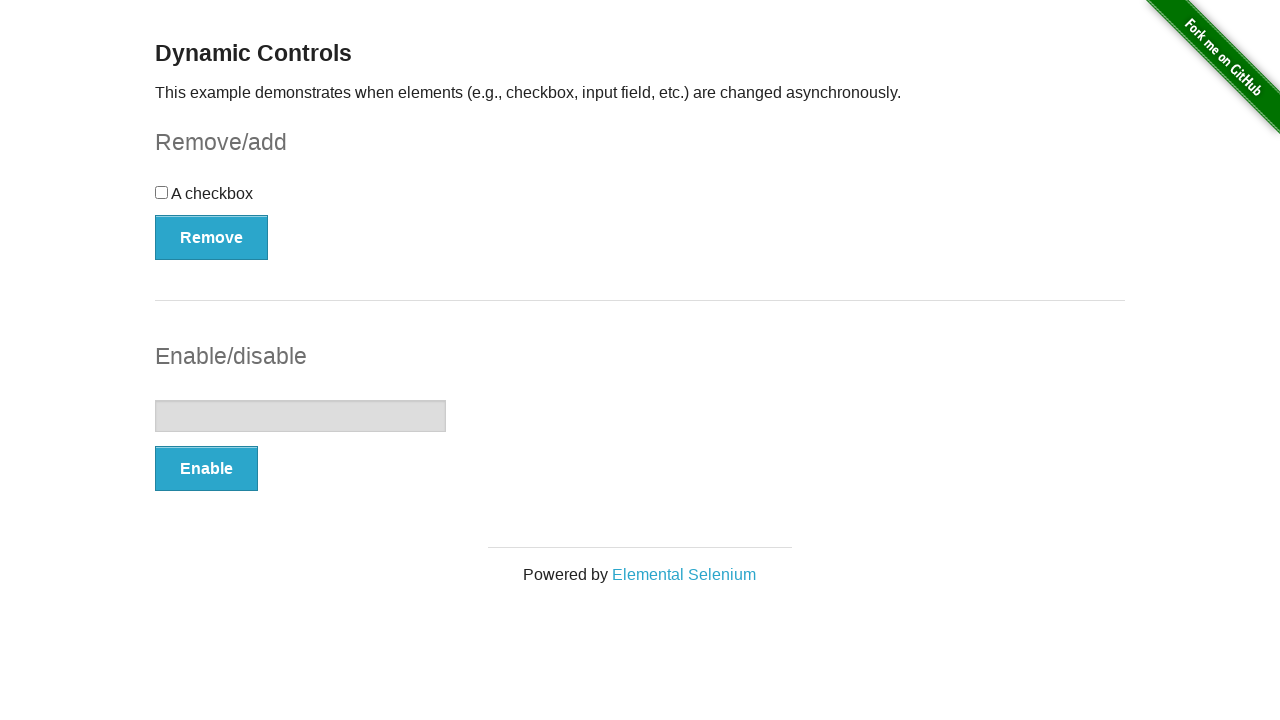

Clicked the Enable button to trigger dynamic control at (206, 469) on xpath=//form[@id='input-example']/button[@type='button']
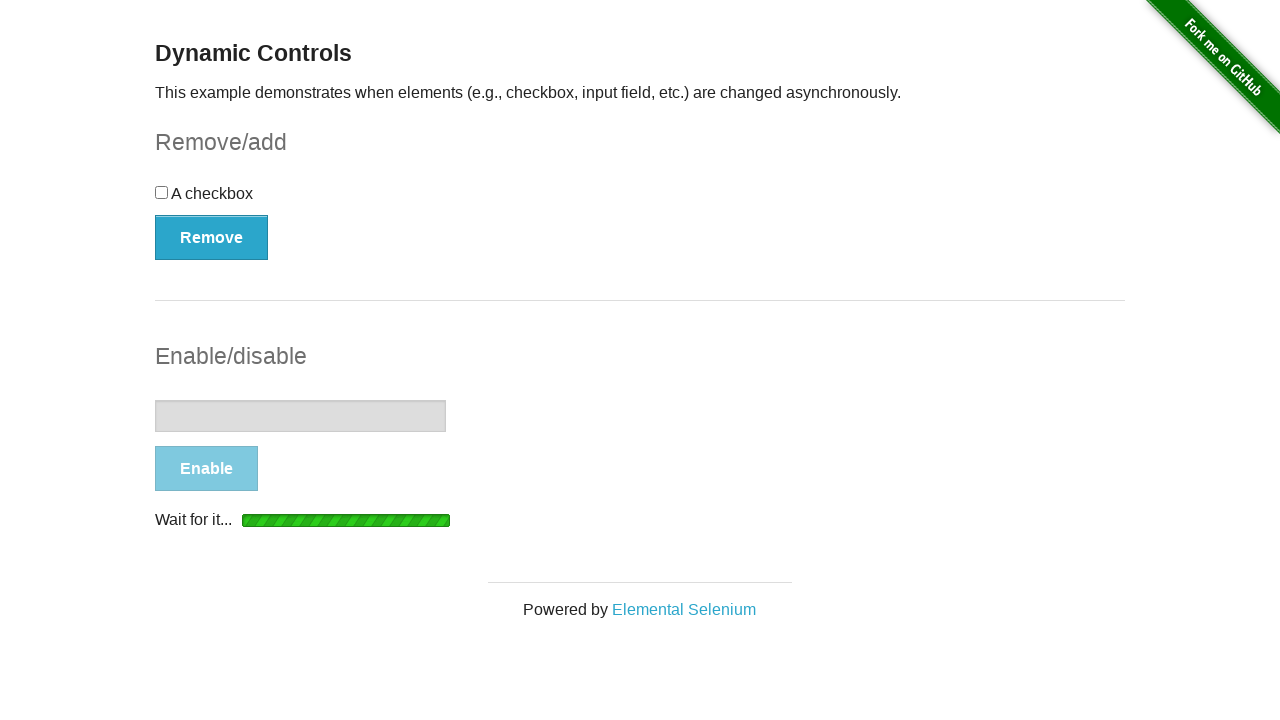

Input field became visible and clickable after explicit wait
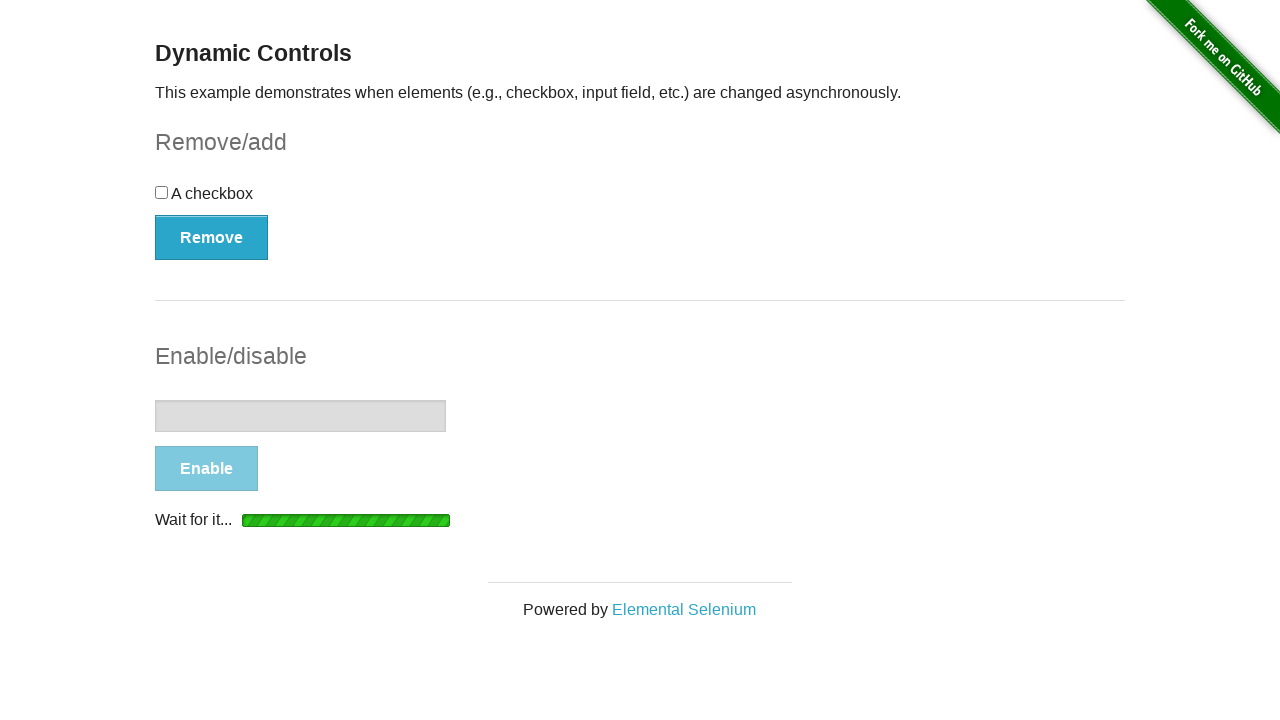

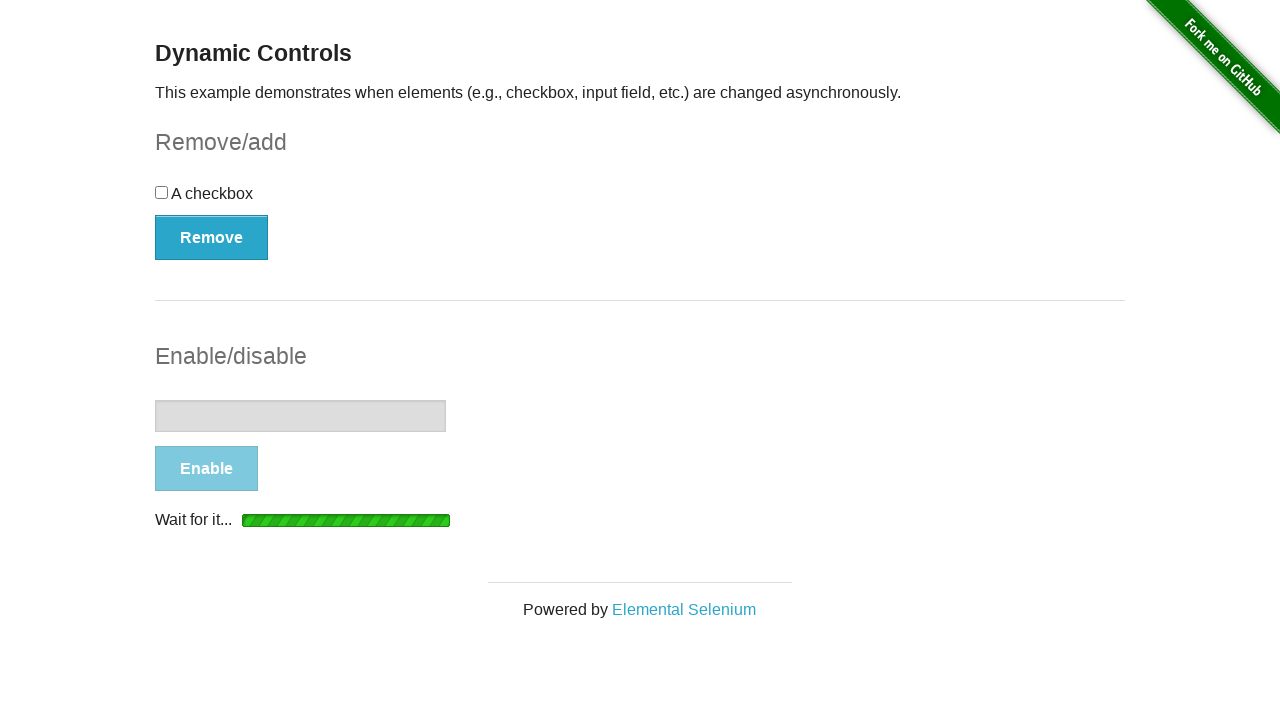